Tests checkbox interactions by clicking the first checkbox and conditionally clicking the second checkbox if it's already selected

Starting URL: https://the-internet.herokuapp.com/checkboxes

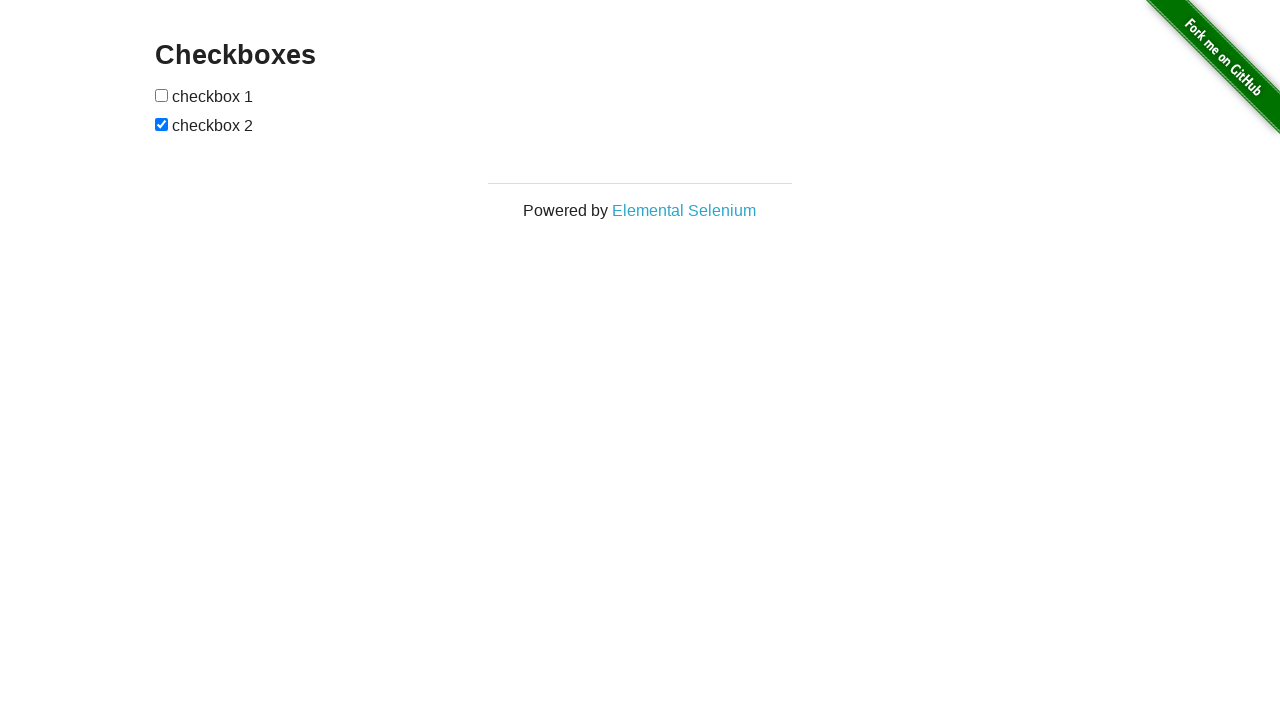

Clicked the first checkbox at (162, 95) on xpath=//html/body/div[2]/div/div/form/input[1]
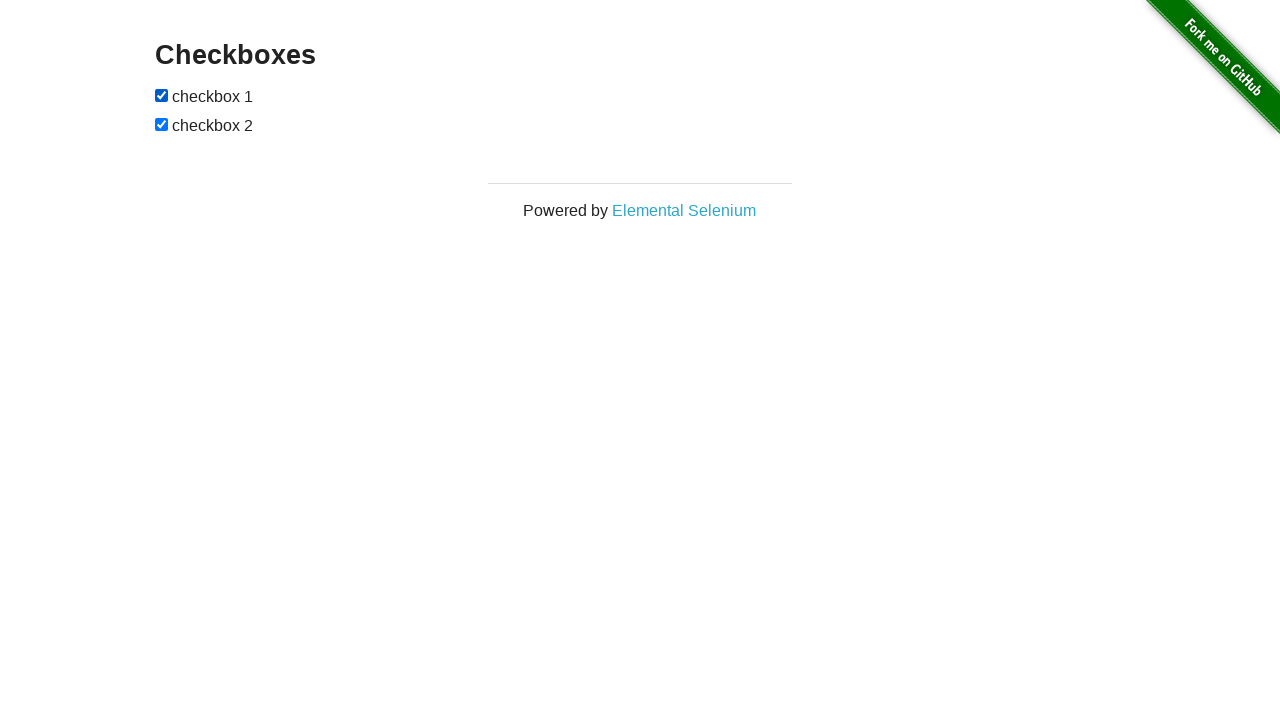

Located the second checkbox
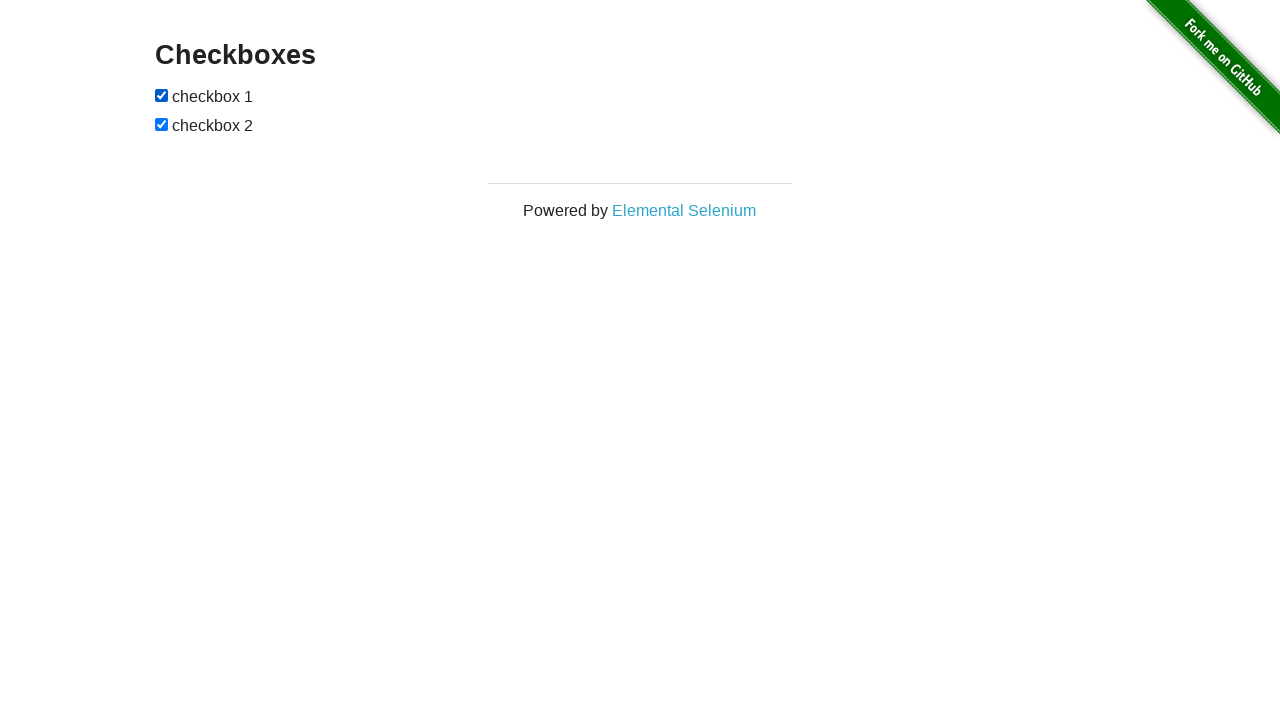

Second checkbox was selected, clicked to deselect it at (162, 124) on xpath=//html/body/div[2]/div/div/form/input[2]
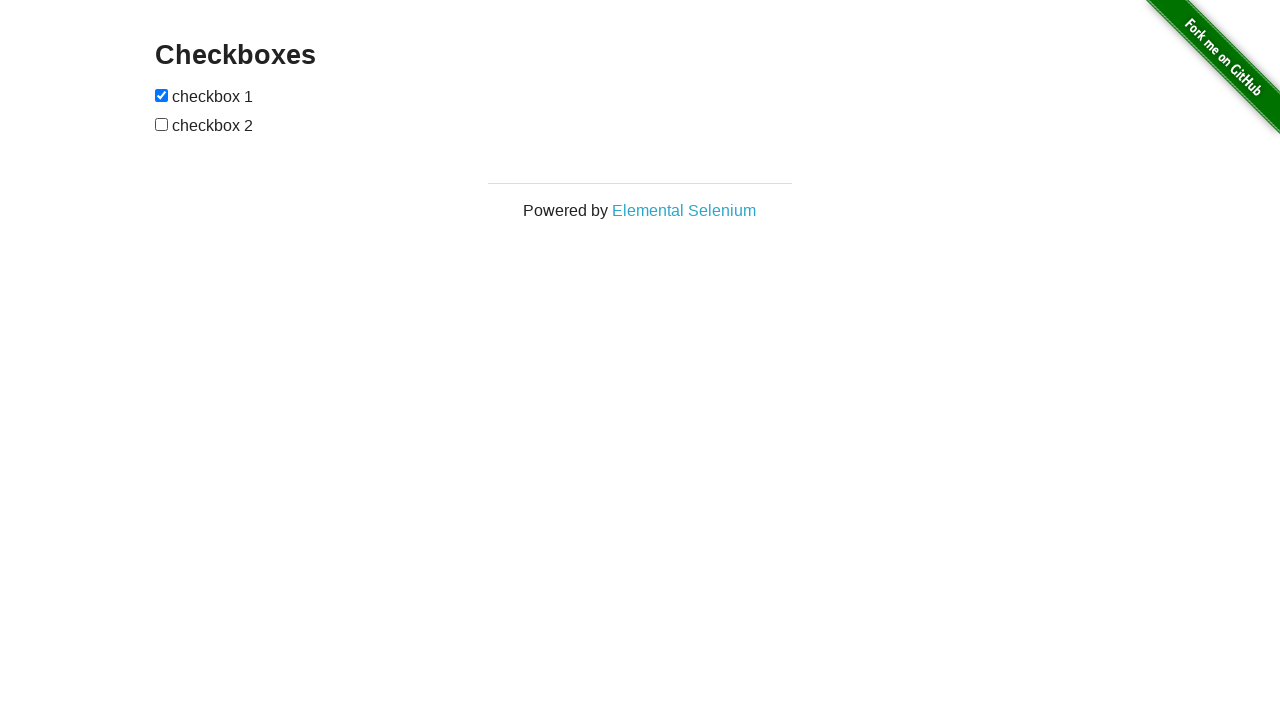

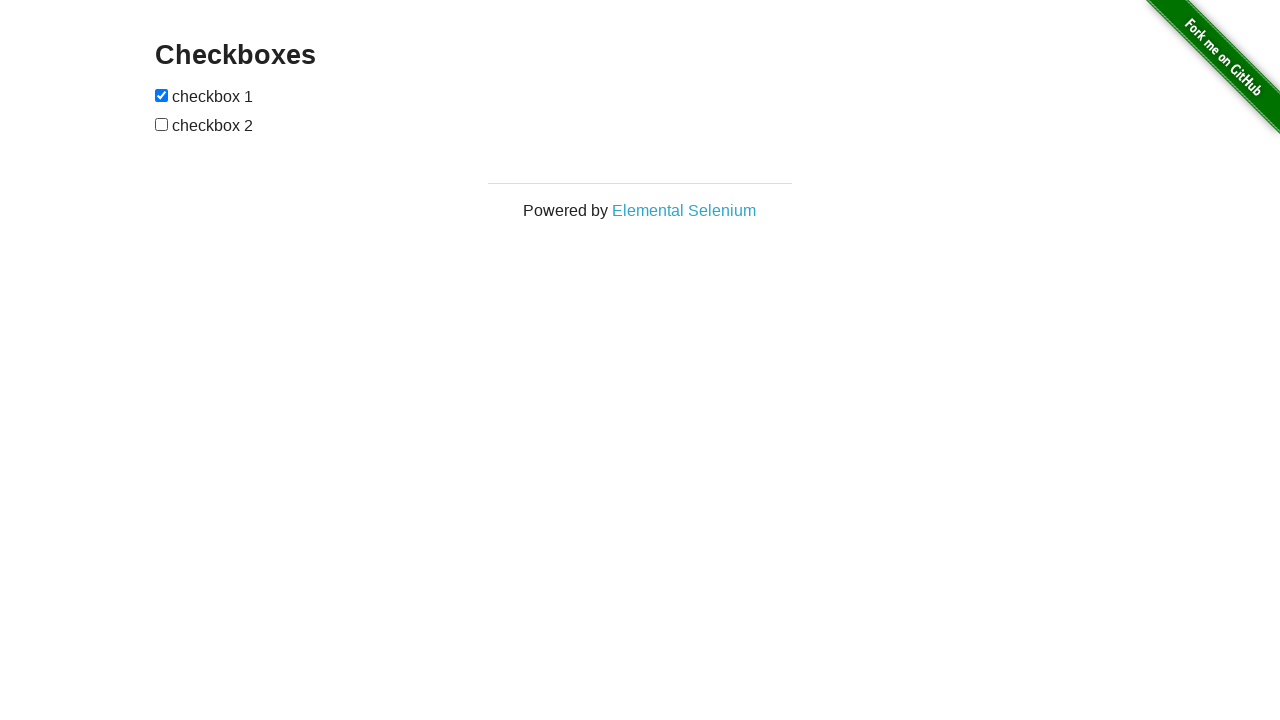